Navigates to anhtester.com and clicks on the "Website Testing" section link

Starting URL: https://anhtester.com

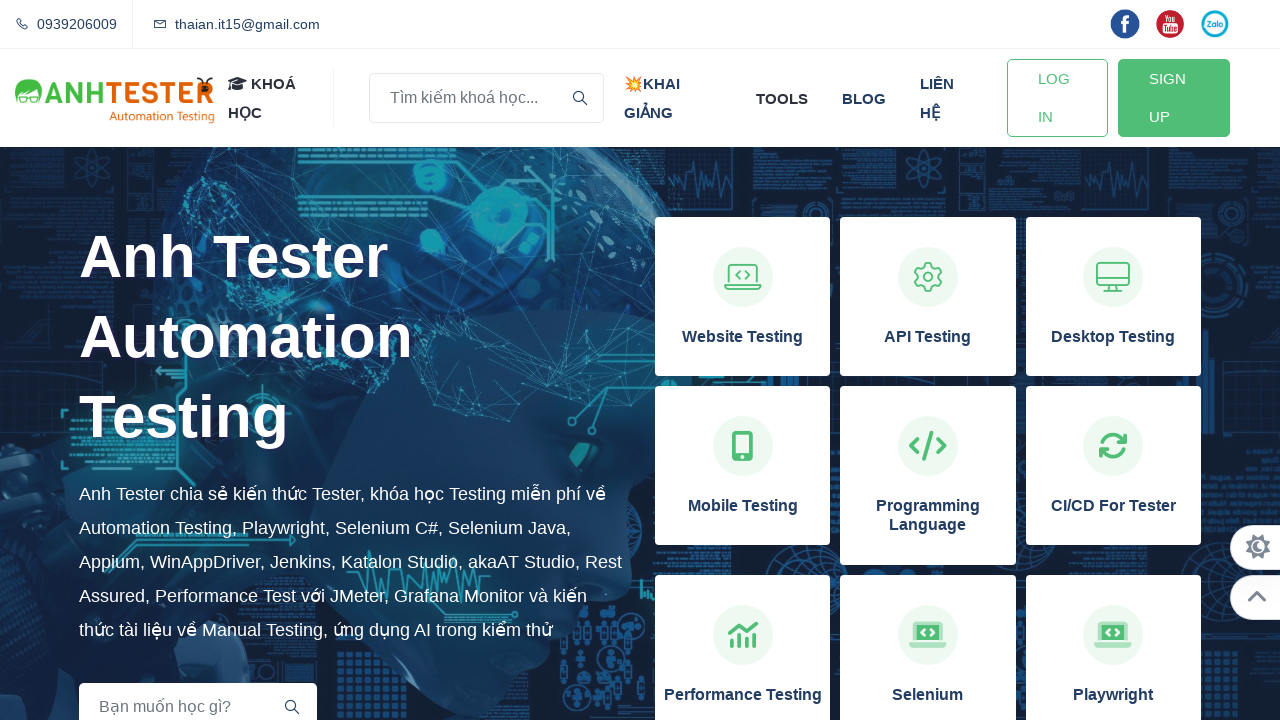

Waited for page to load (domcontentloaded)
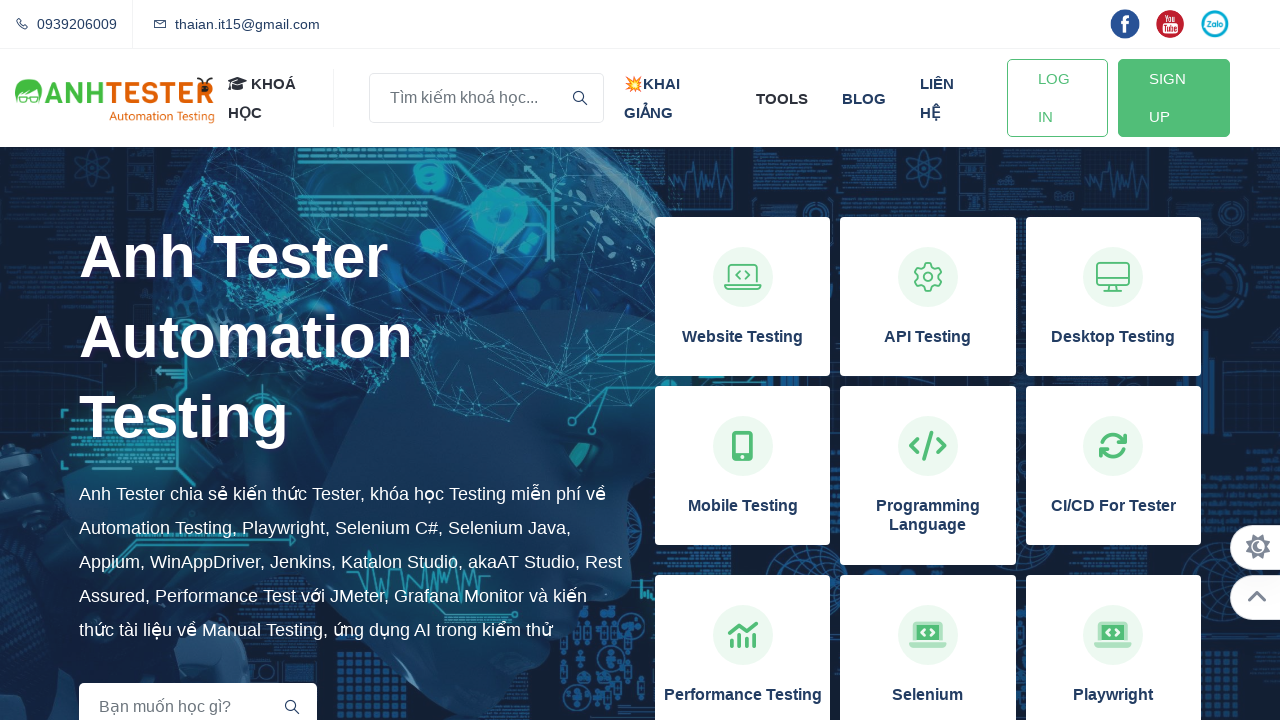

Clicked on the Website Testing section link at (743, 337) on xpath=//h3[normalize-space()='Website Testing']
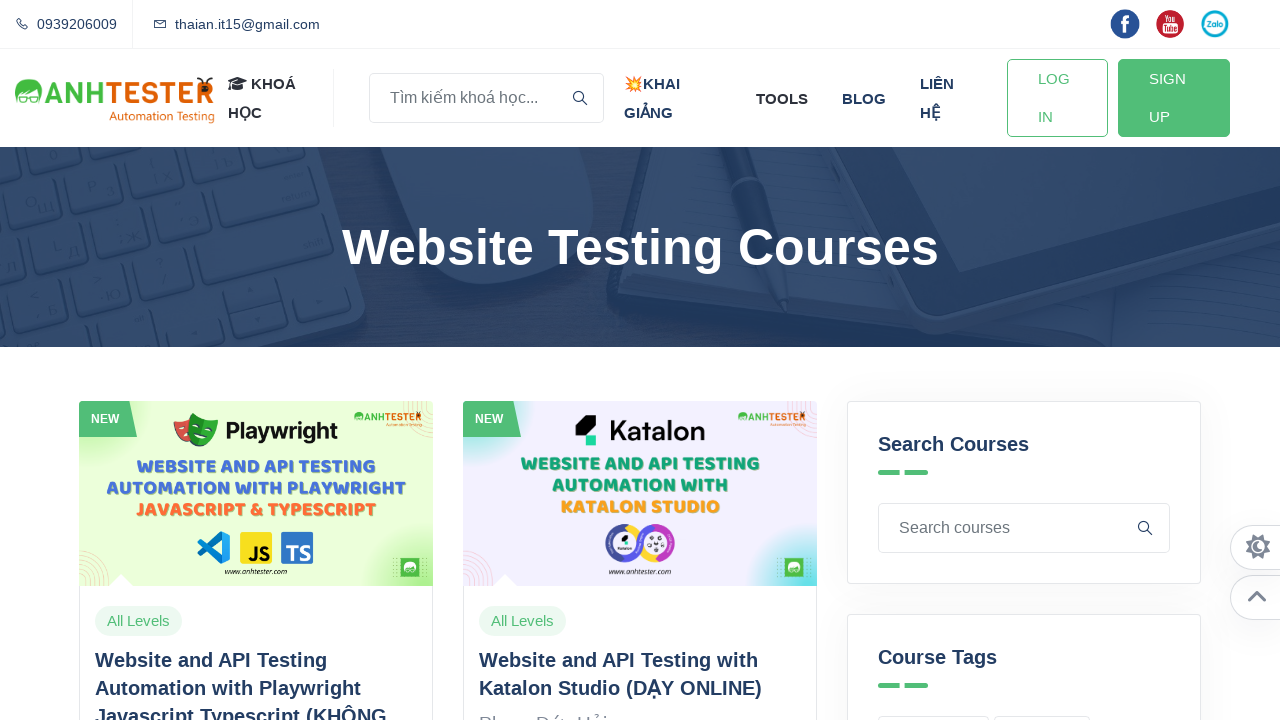

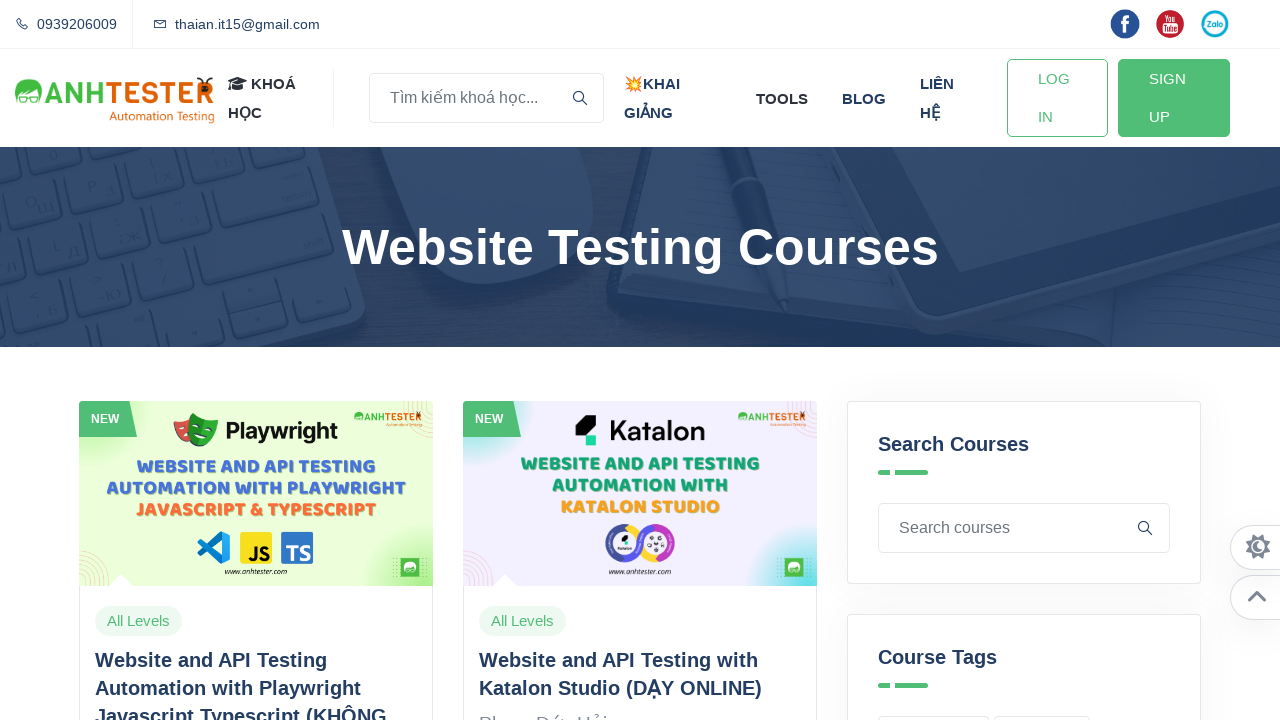